Tests that error message and error icons disappear after clicking the X button on the error message

Starting URL: https://www.saucedemo.com/

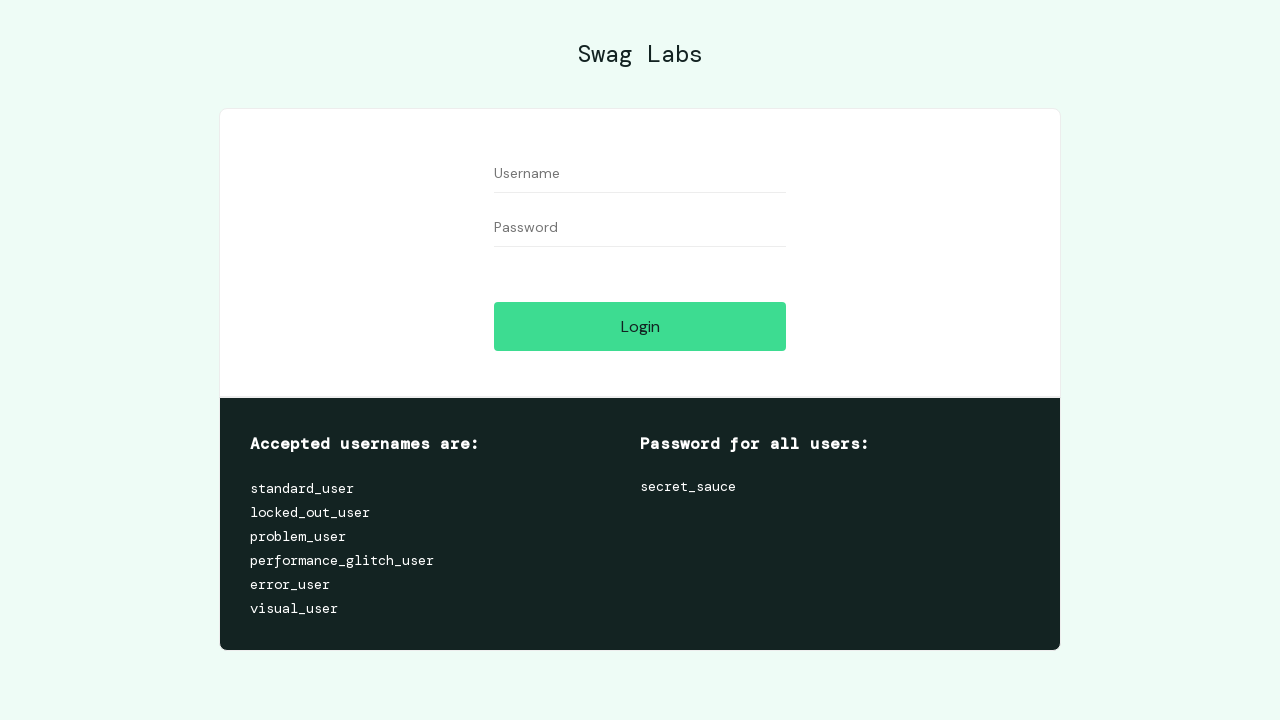

Filled username field with 'locked_out_user' on #user-name
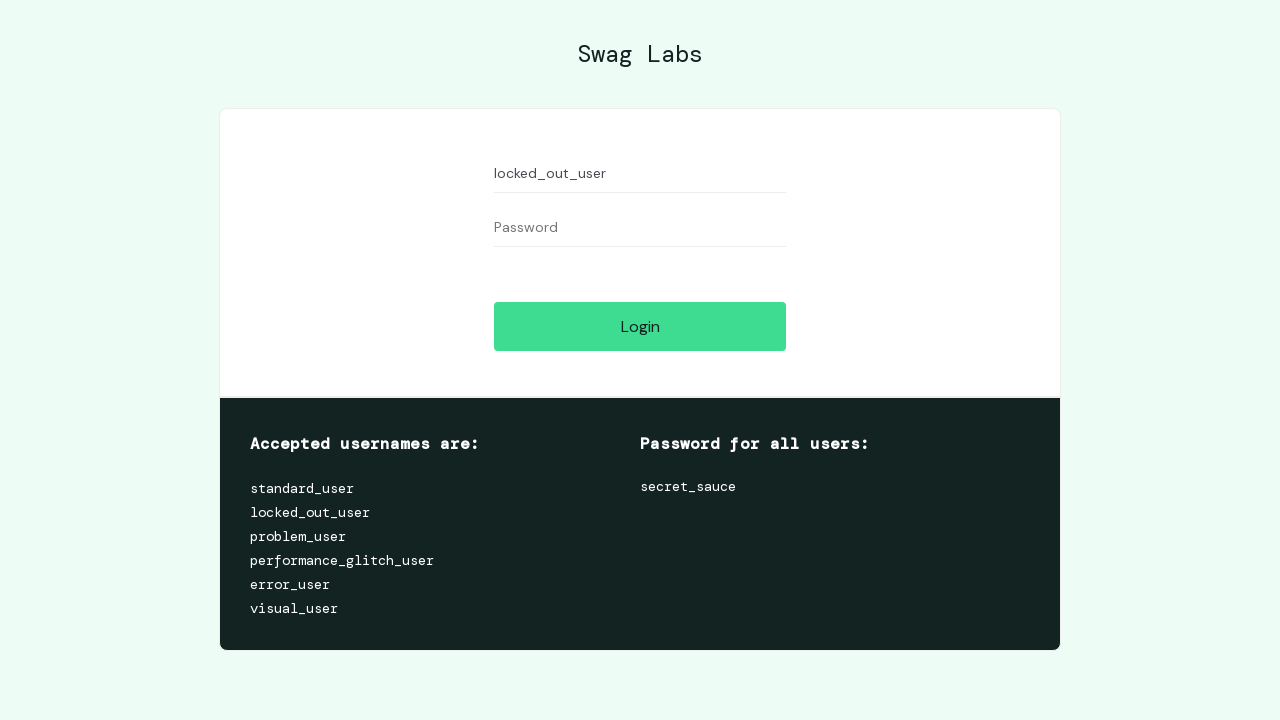

Filled password field with 'secret_sauce' on #password
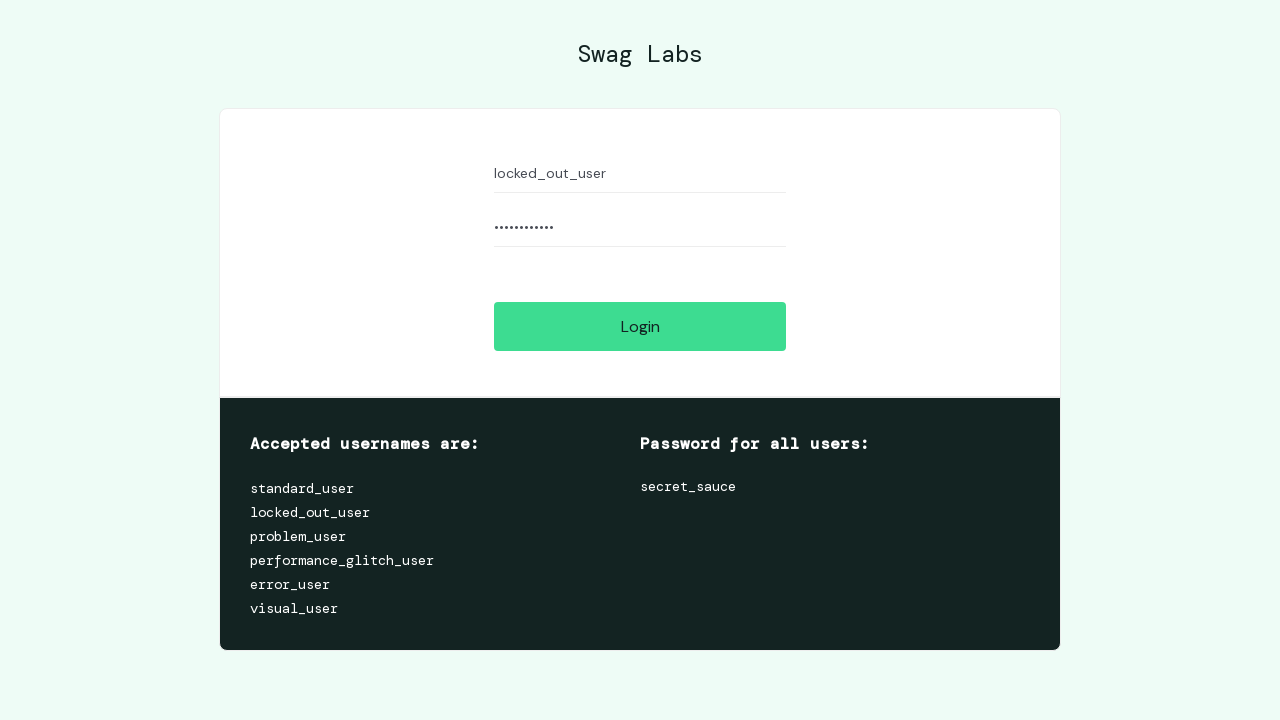

Clicked login button at (640, 326) on #login-button
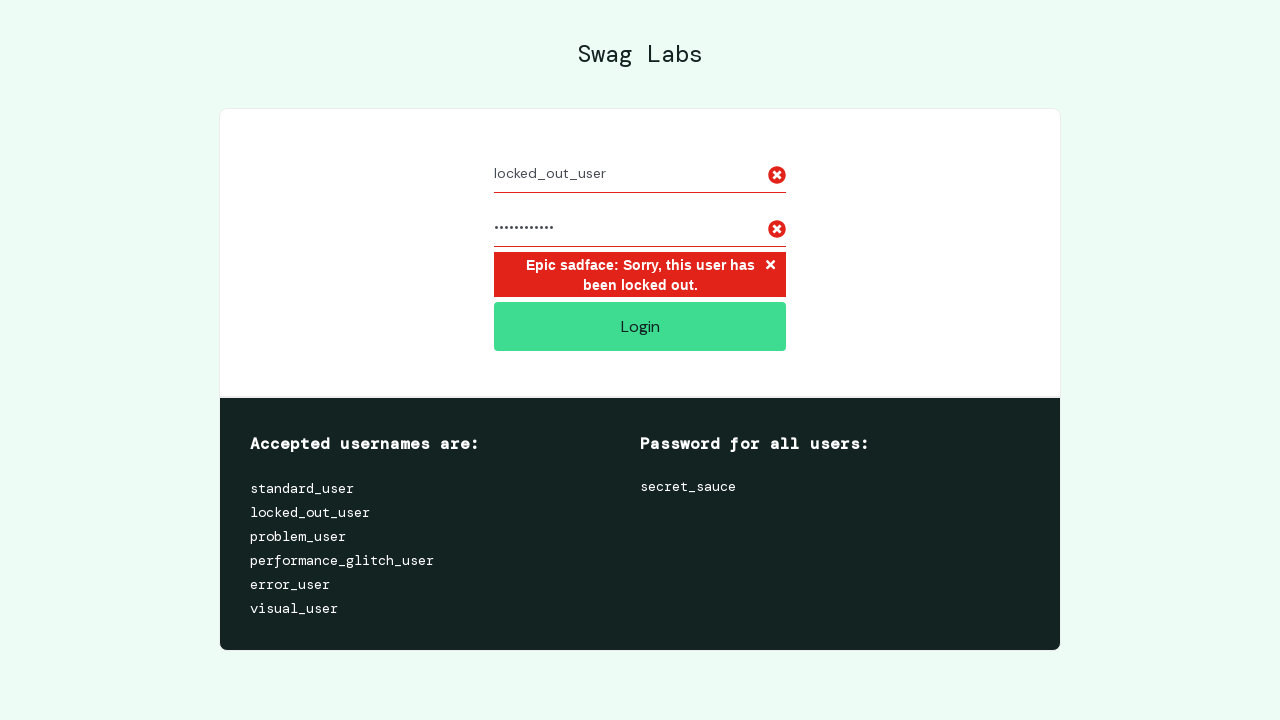

Error message appeared with close button
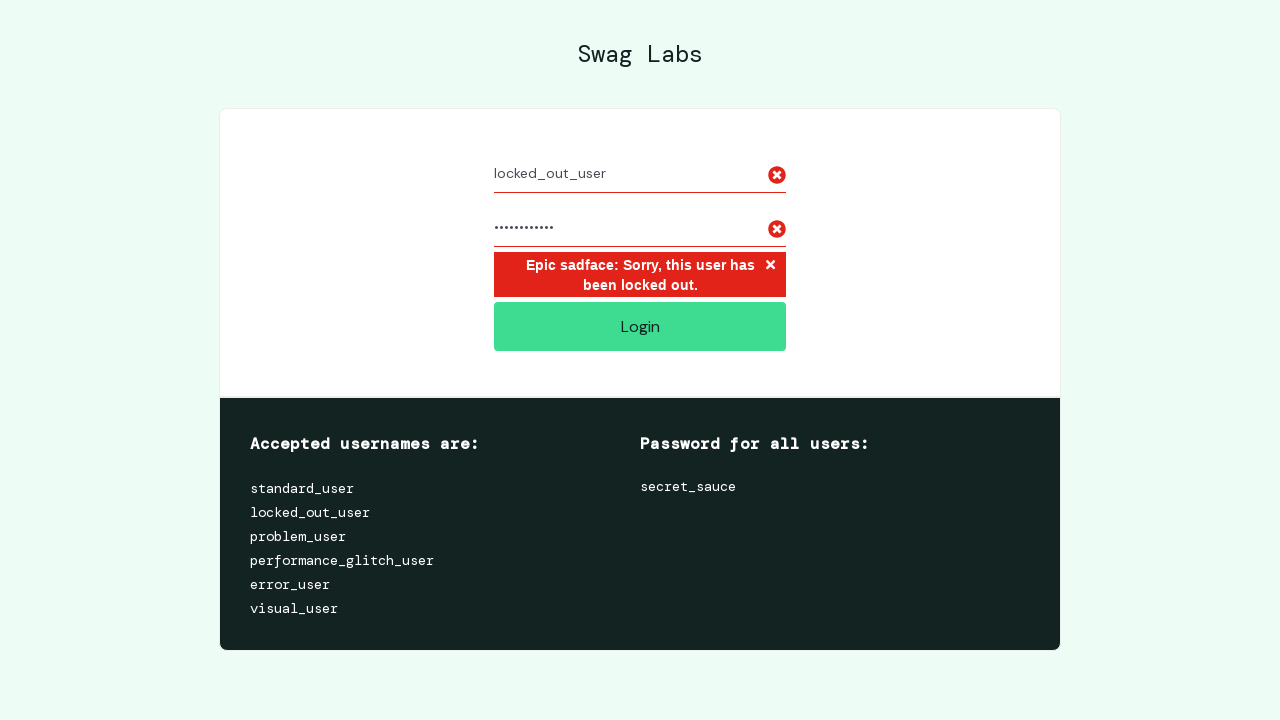

Clicked X button to dismiss error message at (770, 266) on .error-button
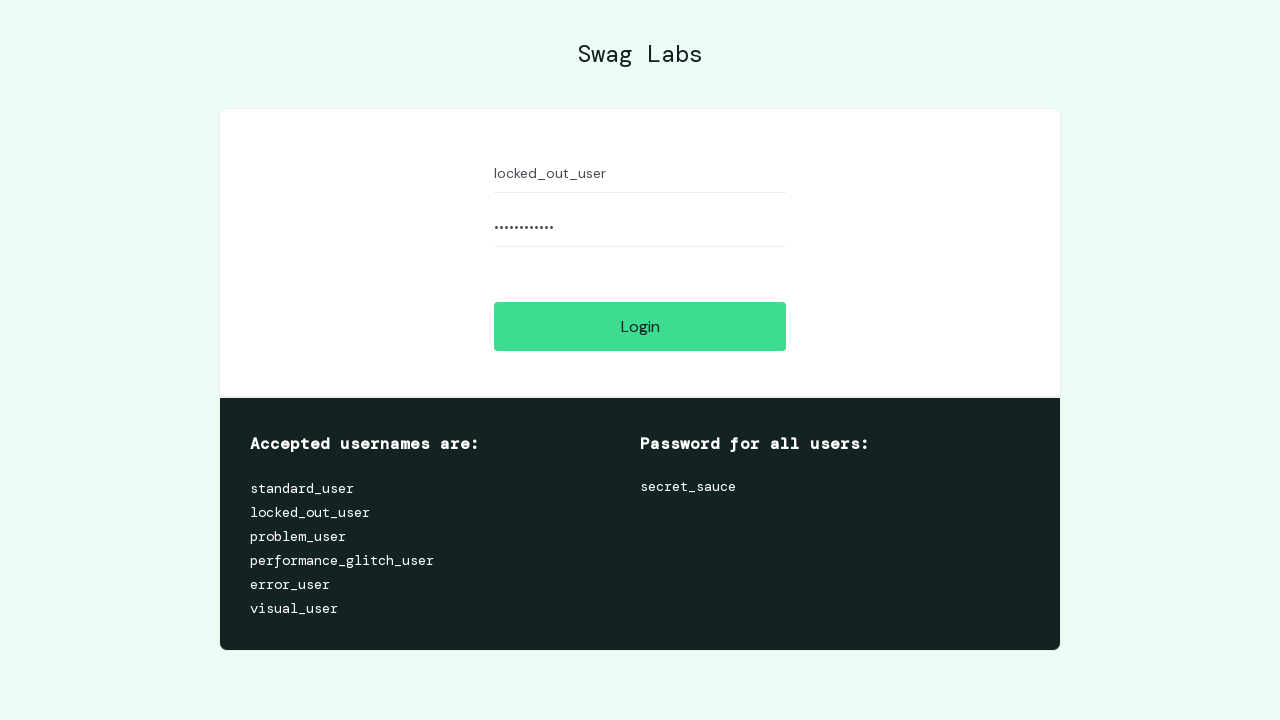

Error message (h3 element) disappeared
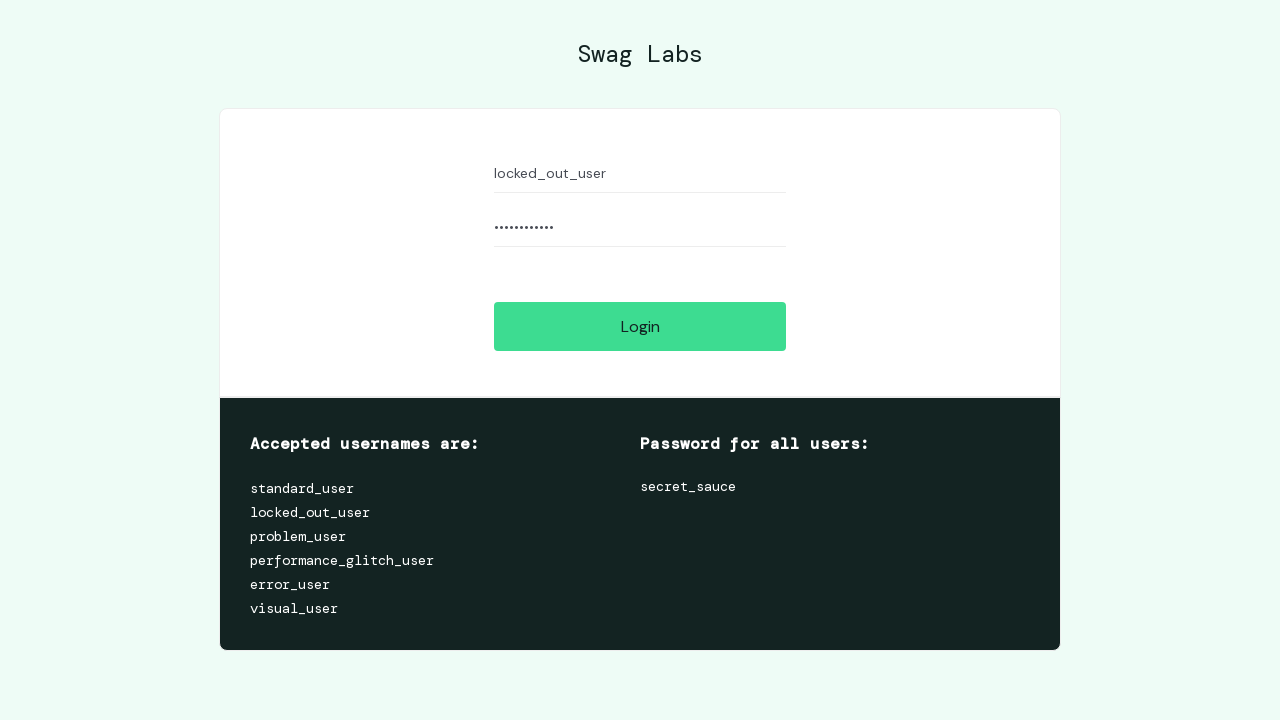

Verified that all error icons are gone
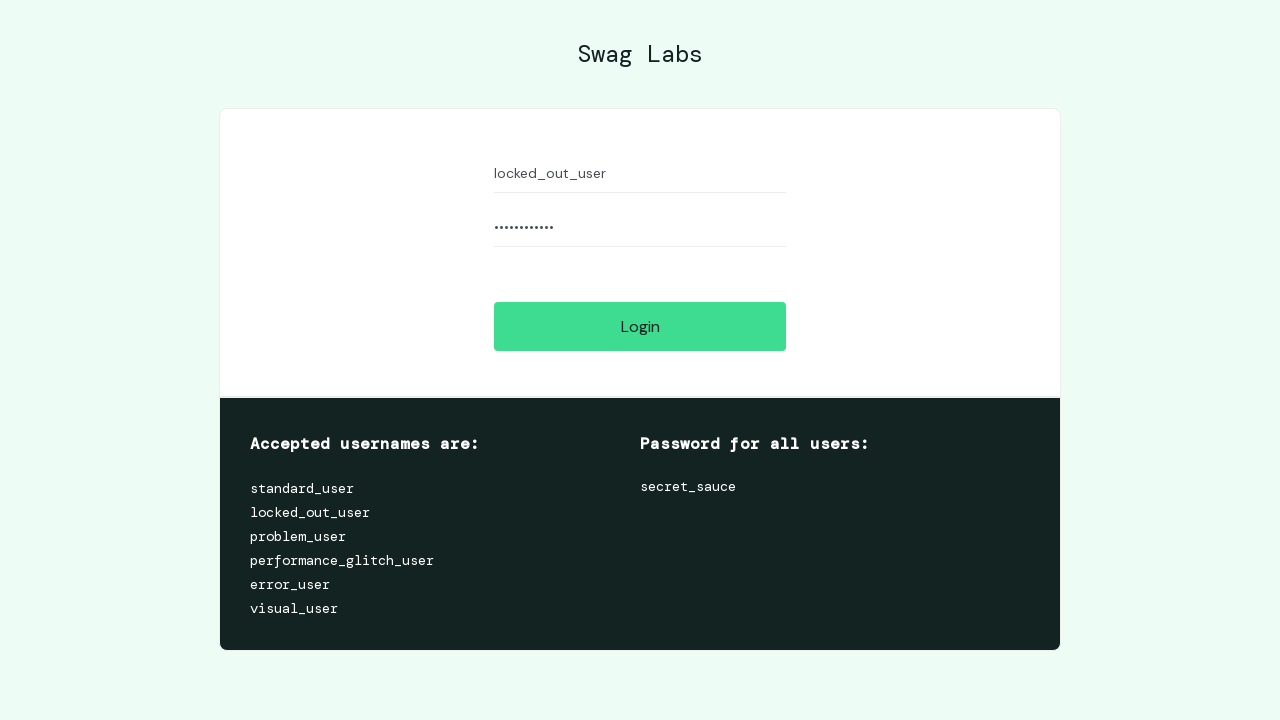

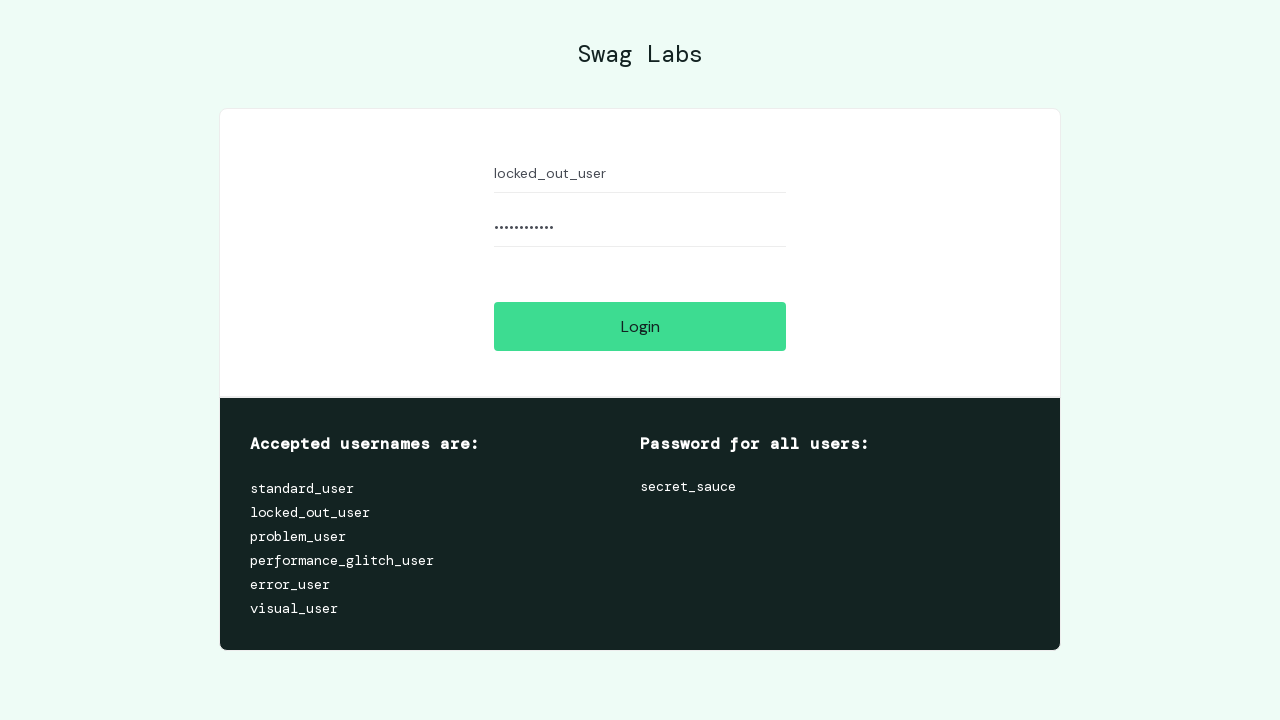